Tests clearing the complete state of all items by checking and unchecking toggle-all

Starting URL: https://demo.playwright.dev/todomvc

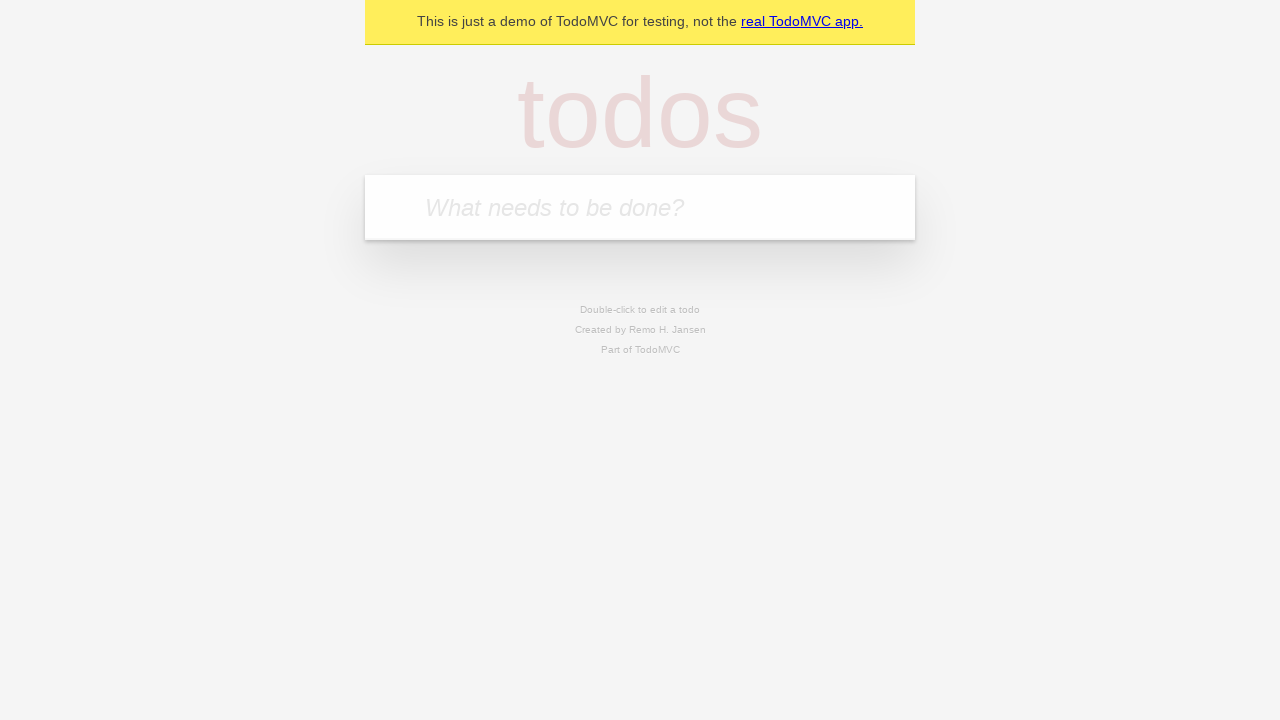

Filled new todo field with 'buy some cheese' on .new-todo
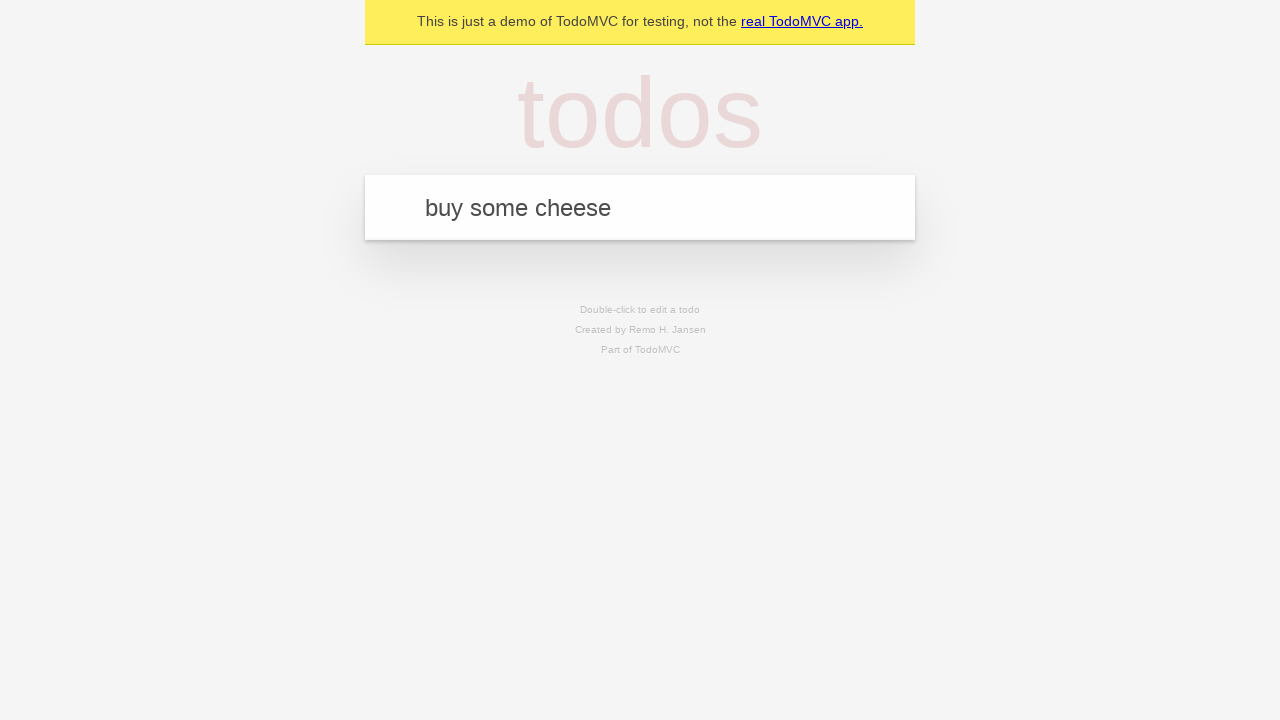

Pressed Enter to create first todo on .new-todo
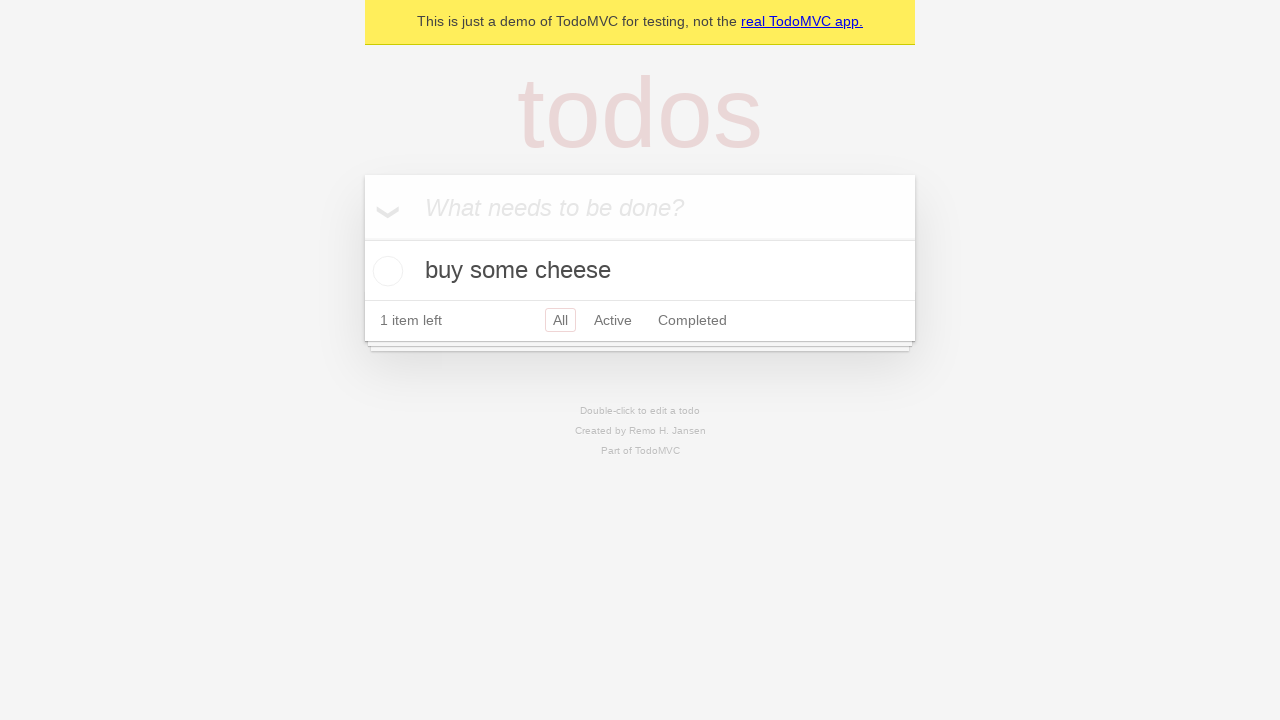

Filled new todo field with 'feed the cat' on .new-todo
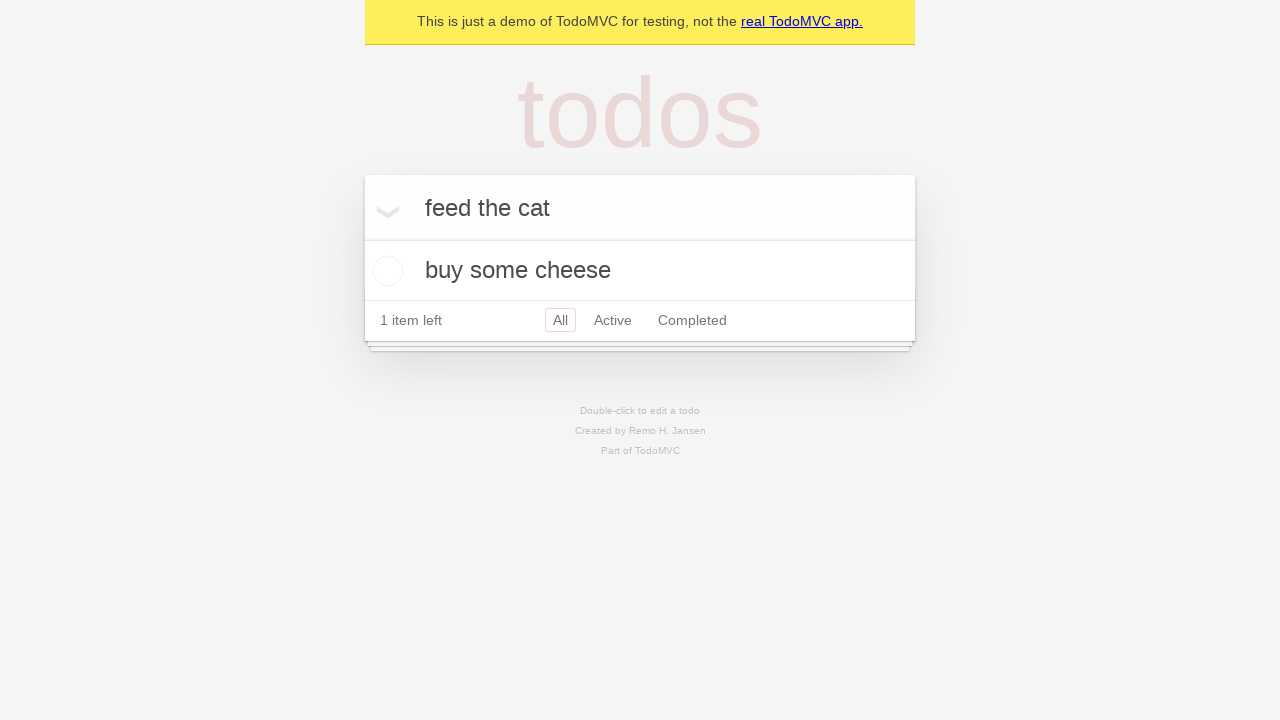

Pressed Enter to create second todo on .new-todo
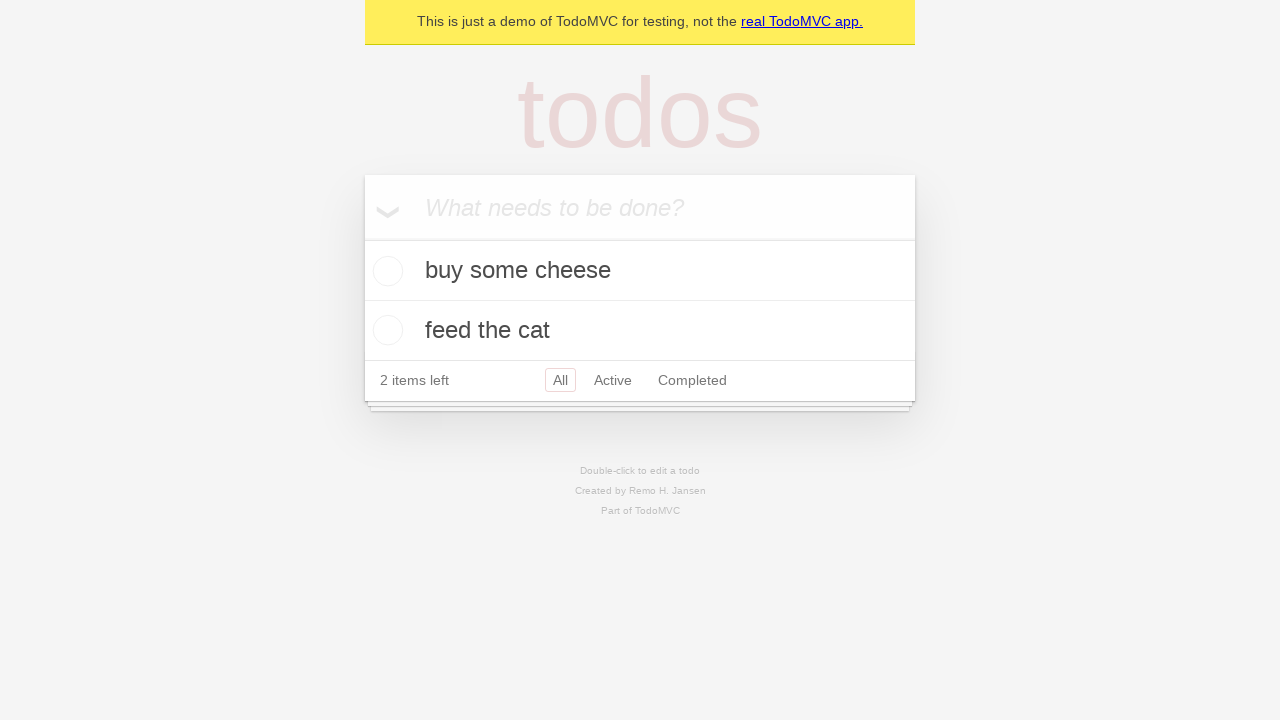

Filled new todo field with 'book a doctors appointment' on .new-todo
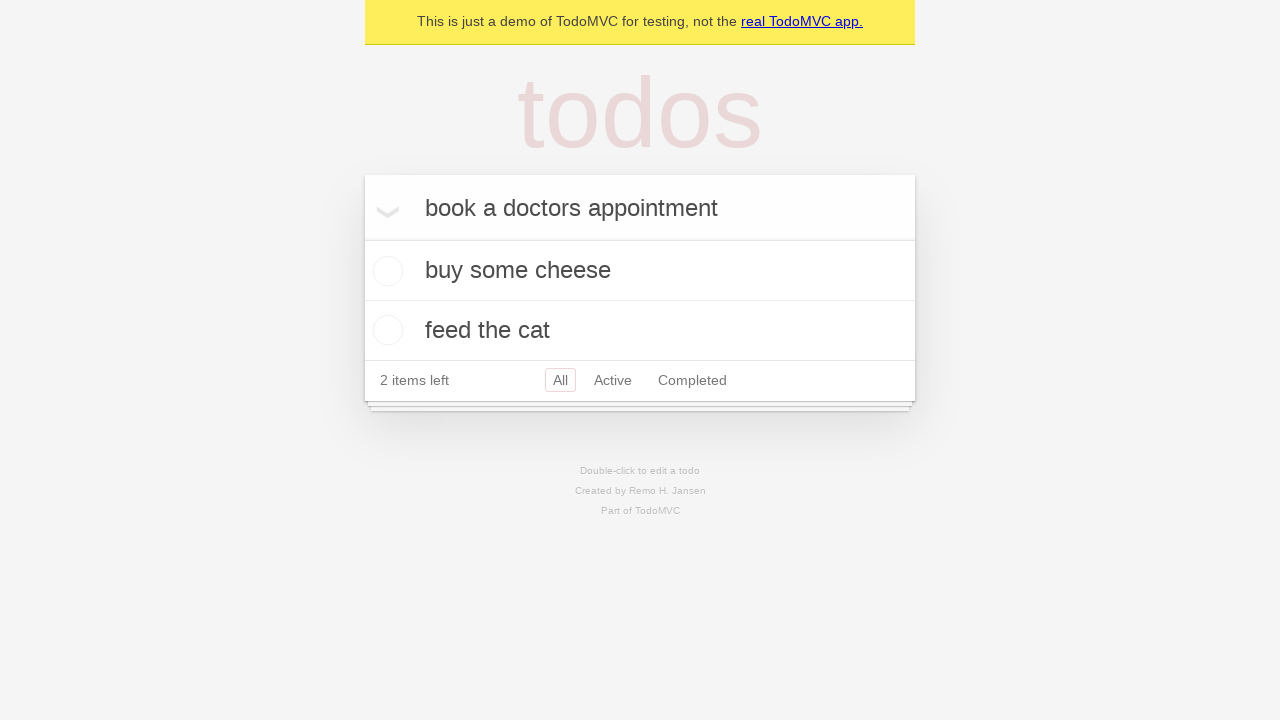

Pressed Enter to create third todo on .new-todo
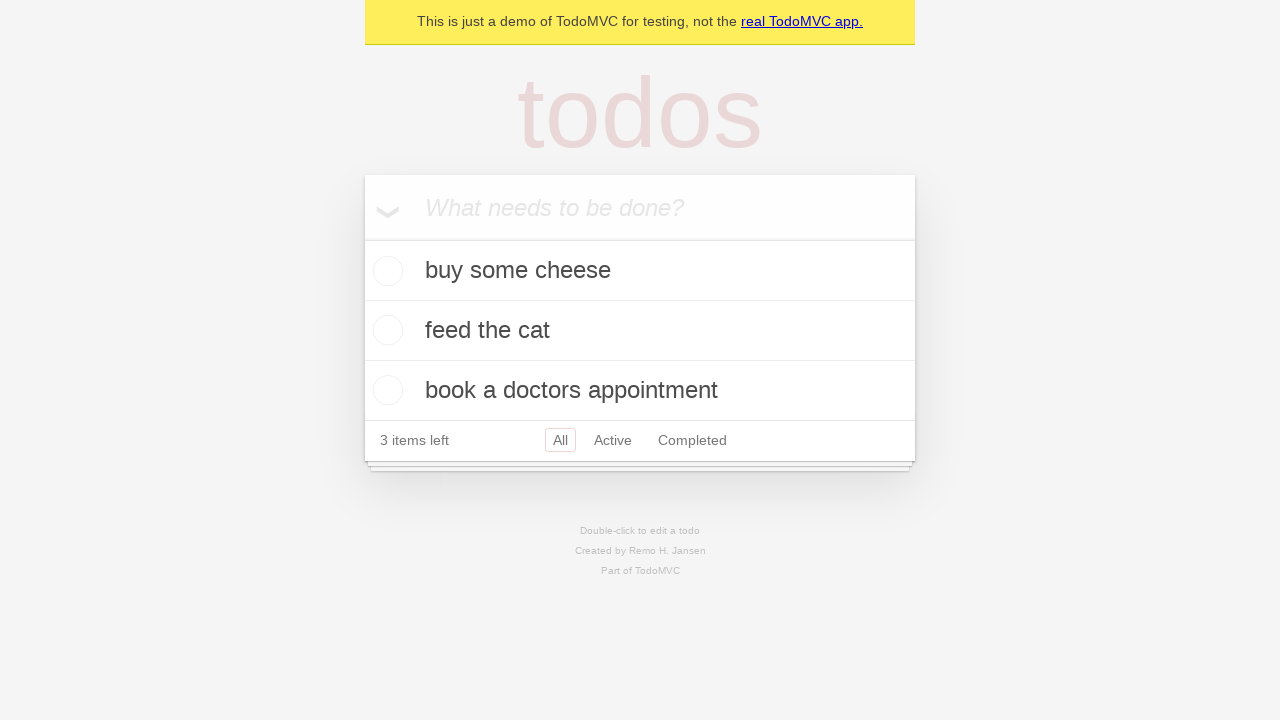

Waited for all 3 todos to be rendered
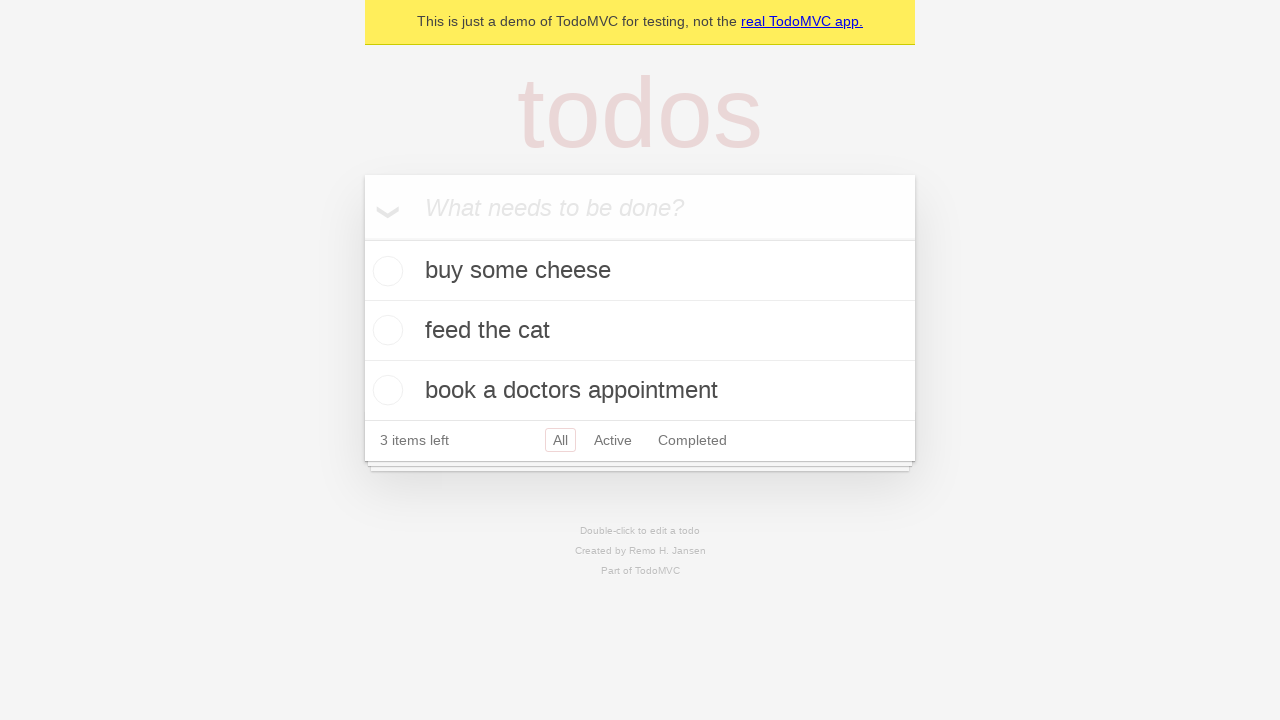

Checked toggle-all to mark all todos as complete at (362, 238) on .toggle-all
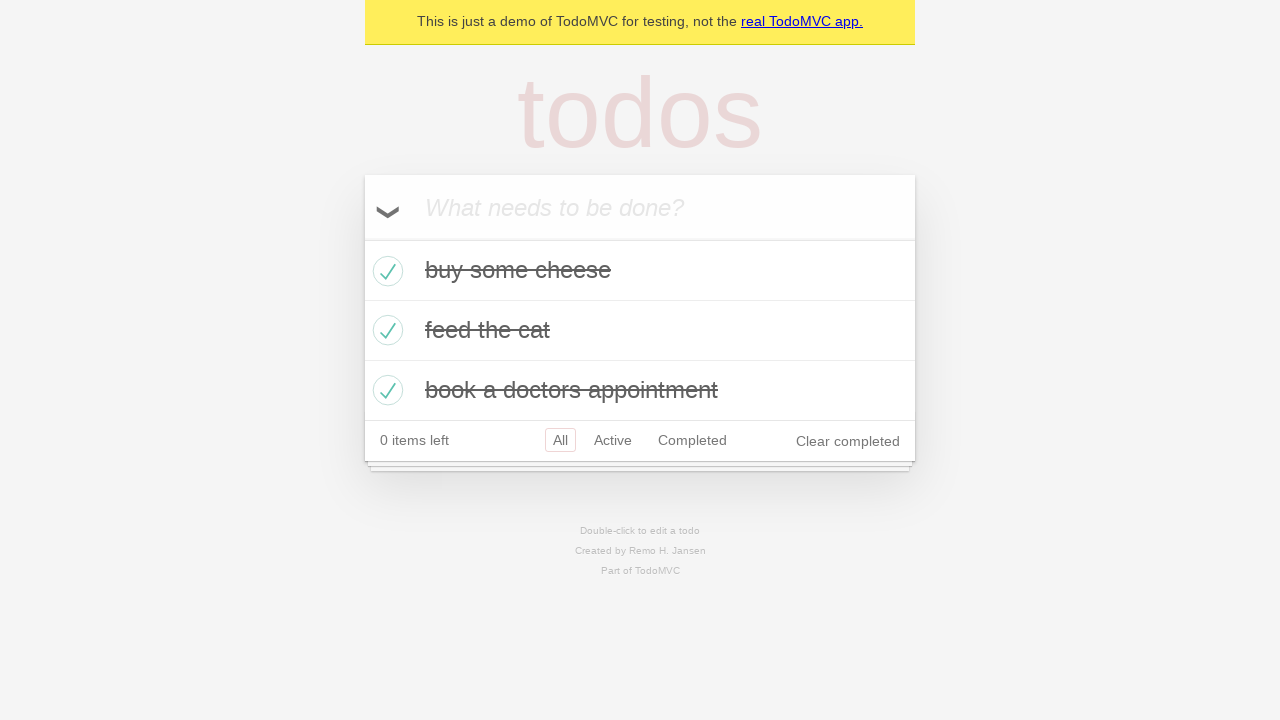

Unchecked toggle-all to clear complete state of all todos at (362, 238) on .toggle-all
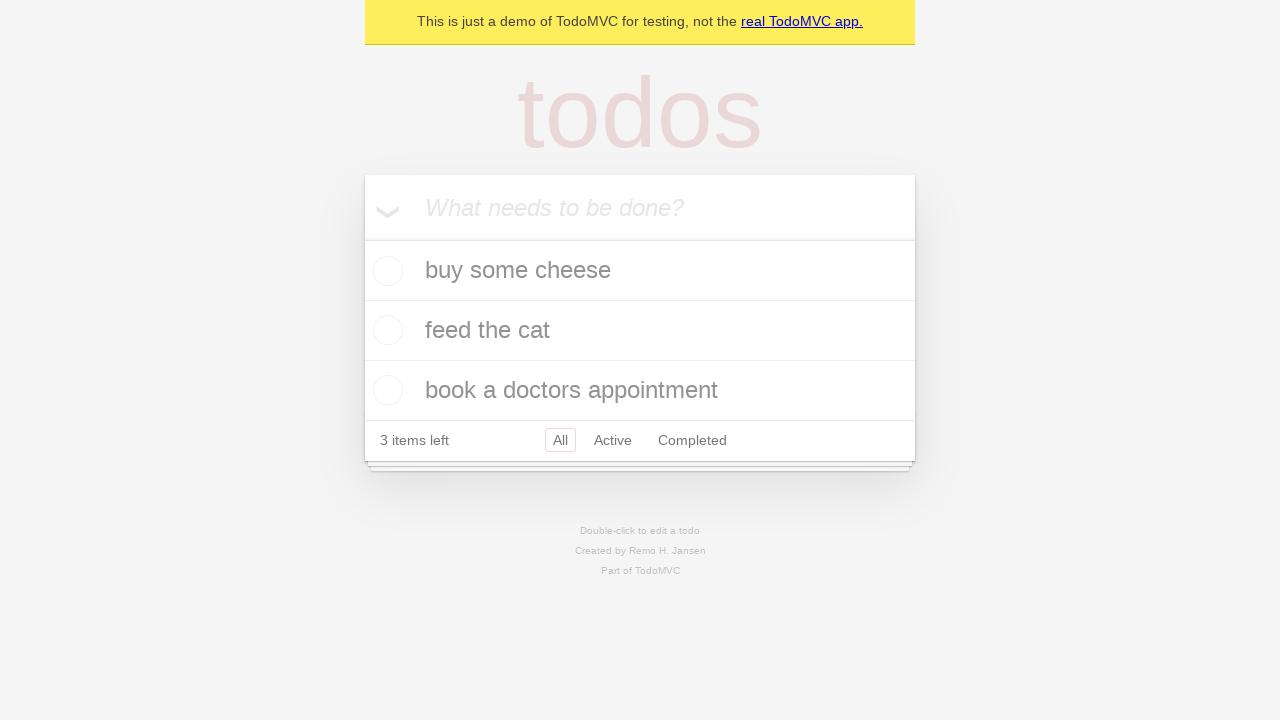

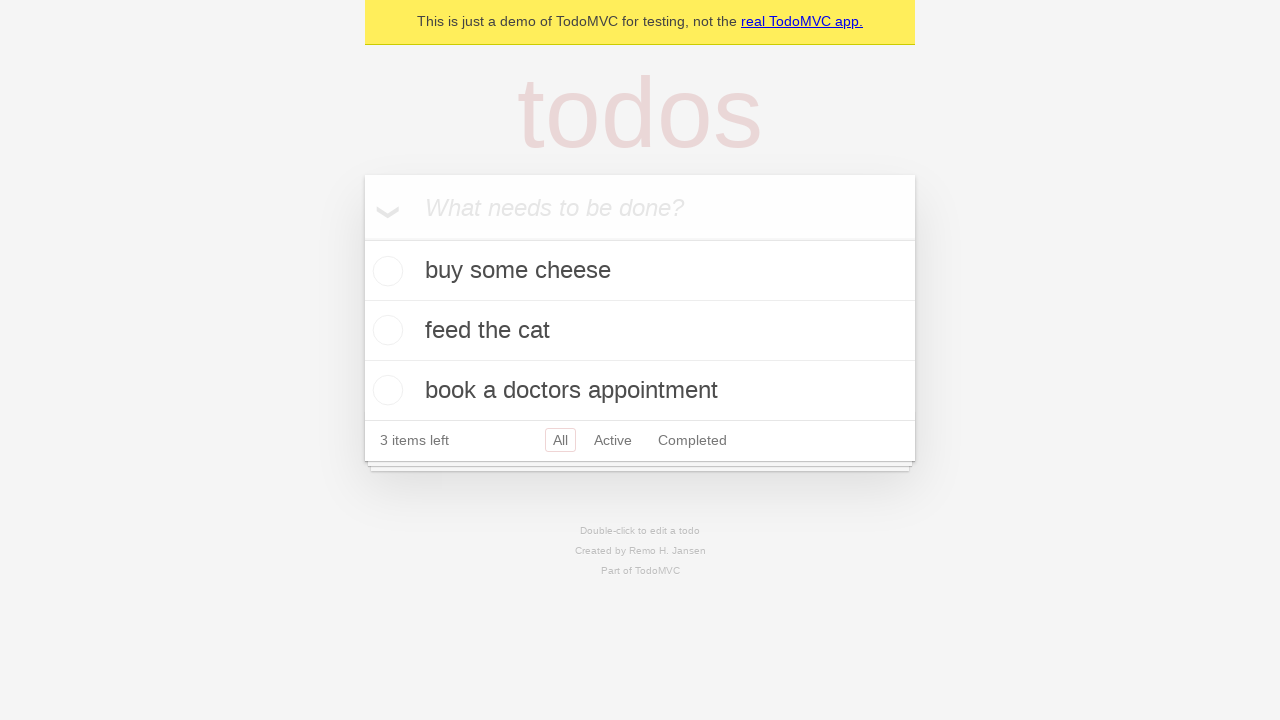